Tests browser window handling by clicking a link that opens a new window, switching to it to extract text, then switching back to the original window and using the extracted text to fill a form field.

Starting URL: https://rahulshettyacademy.com/loginpagePractise/

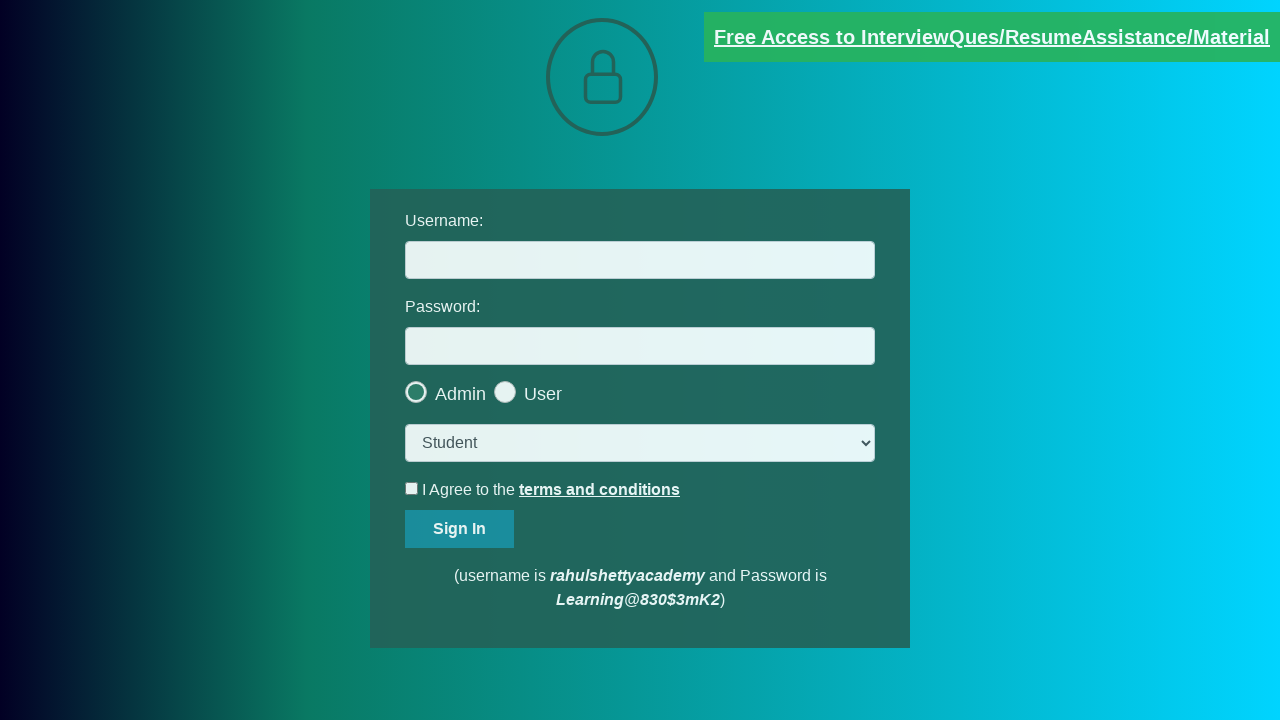

Clicked blinking text link to open new window at (992, 37) on .blinkingText
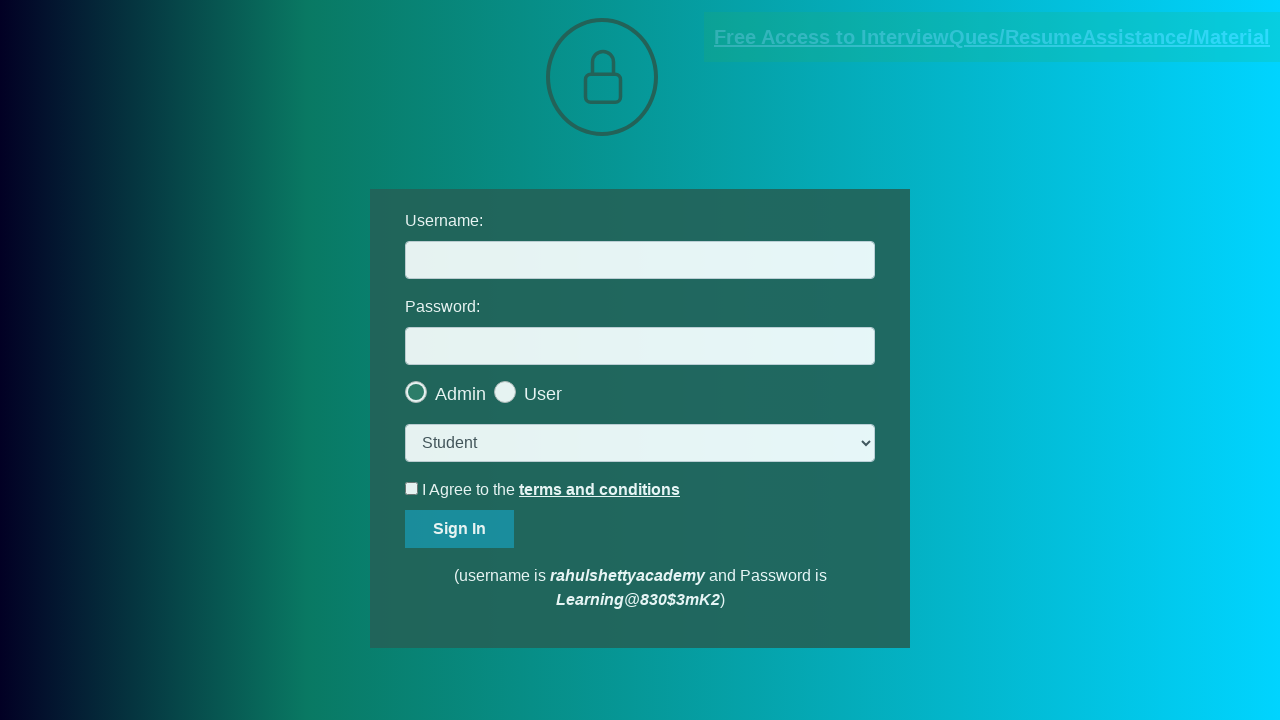

Captured new page/window that opened
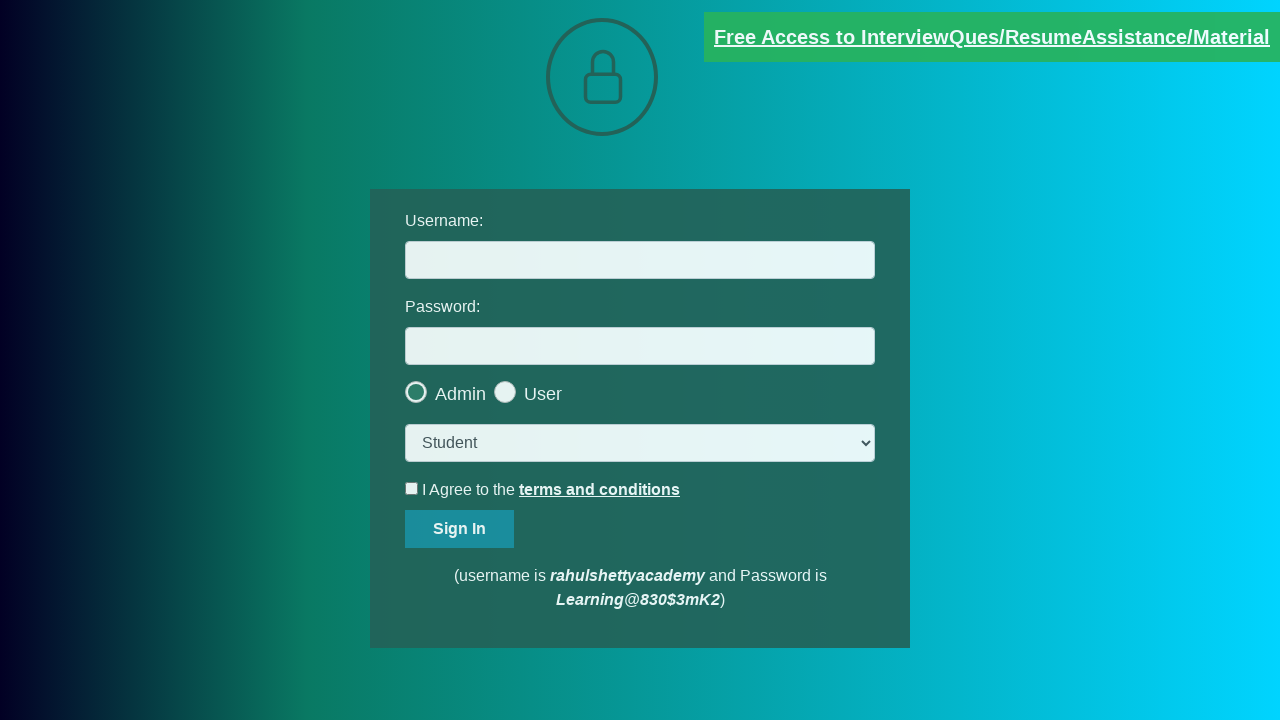

Red element loaded on new page
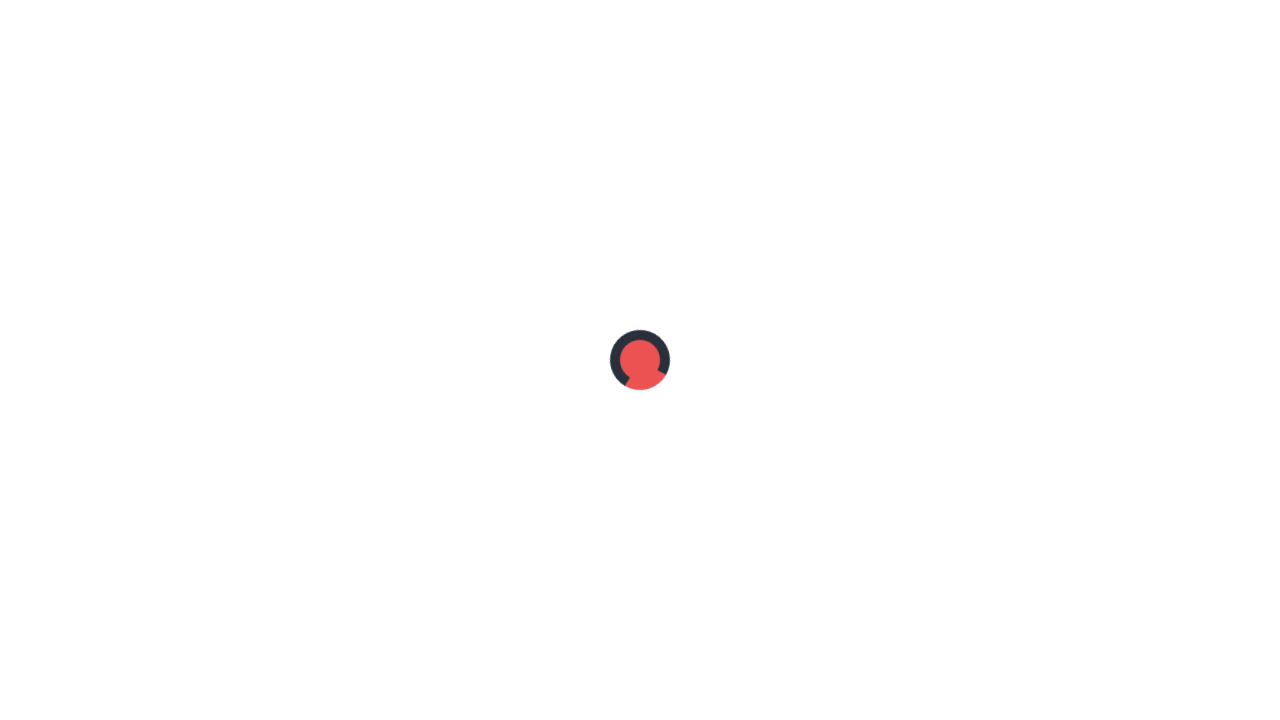

Extracted text from red element on new page
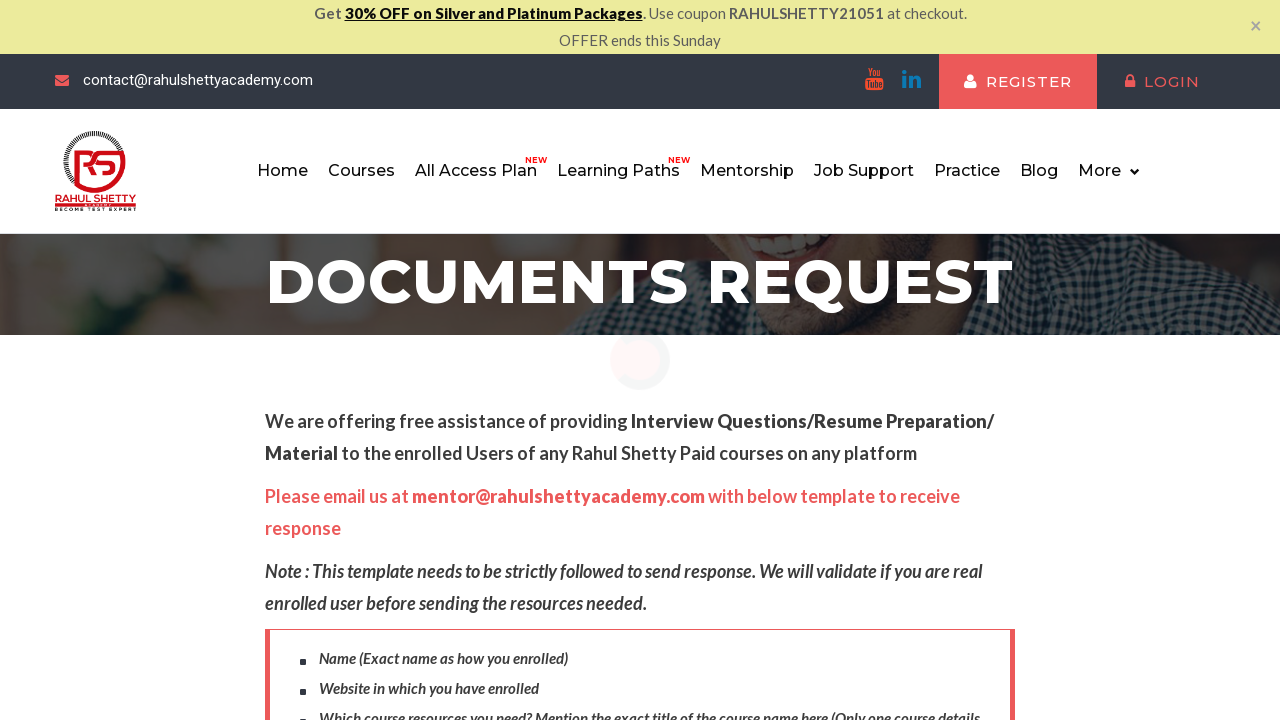

Split text by 'at' delimiter
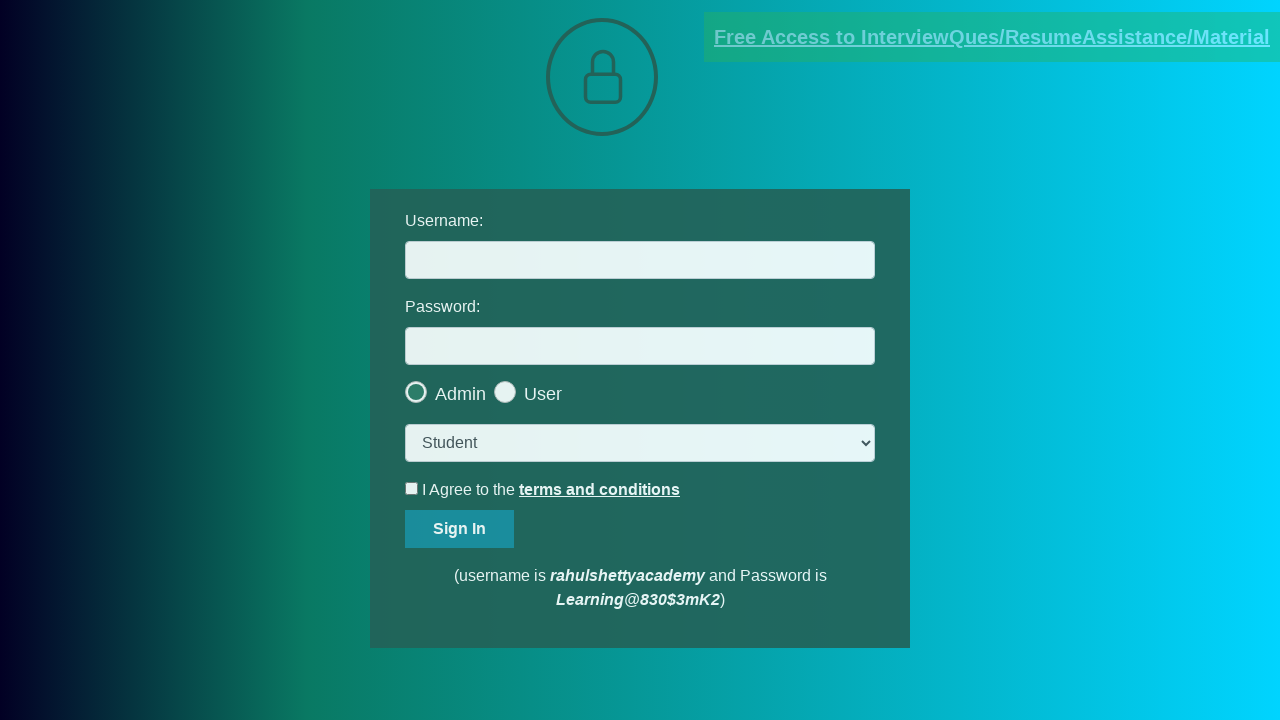

Extracted email address: mentor@rahulshettyacademy.com
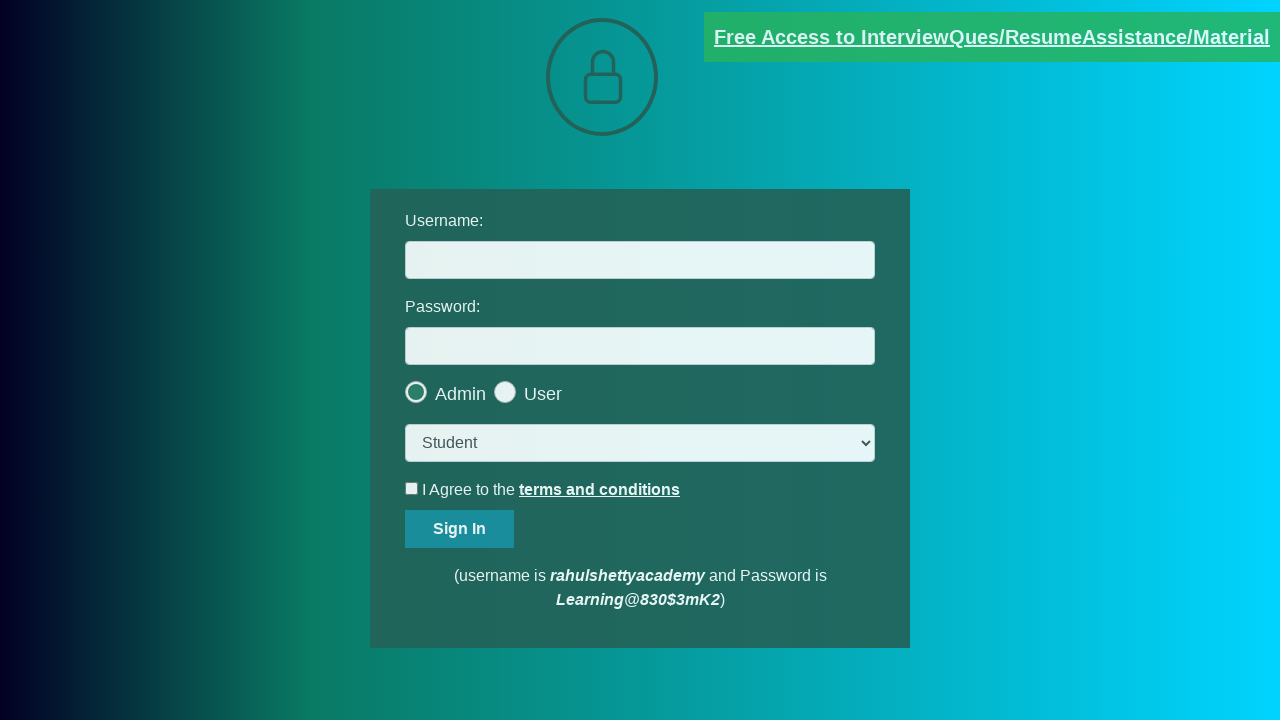

Closed new page/window
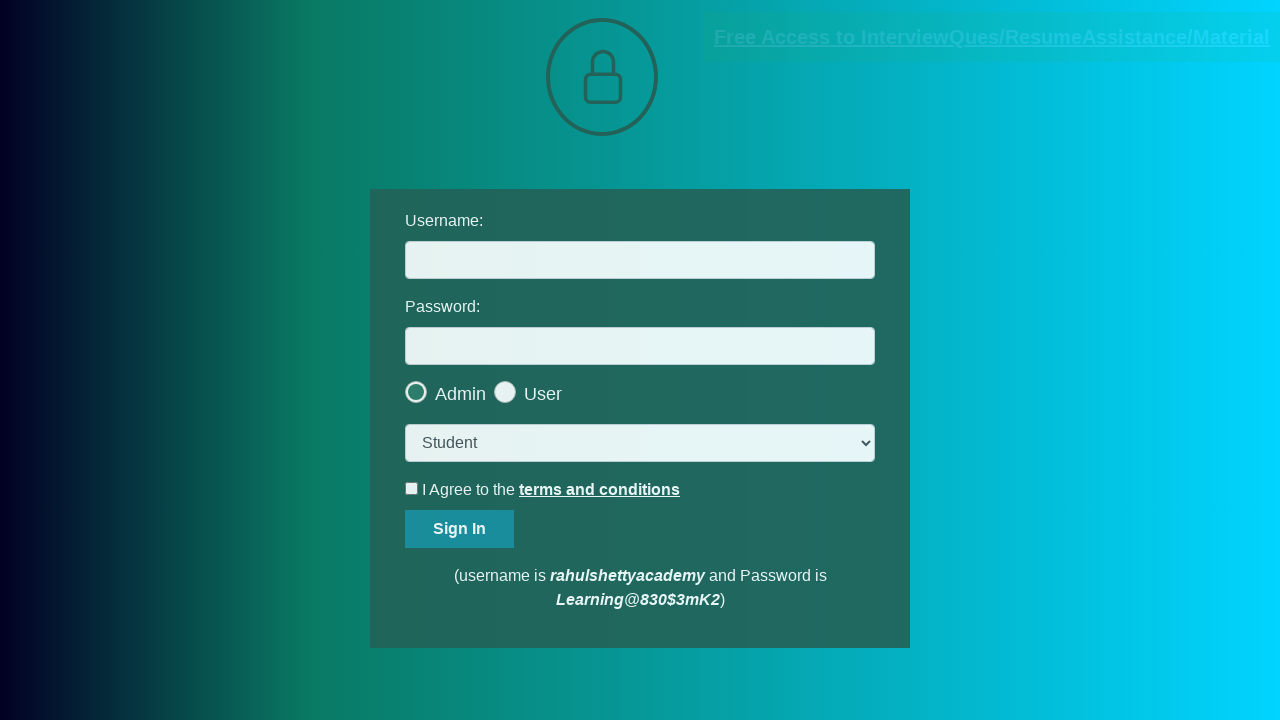

Filled username field with extracted email: mentor@rahulshettyacademy.com on #username
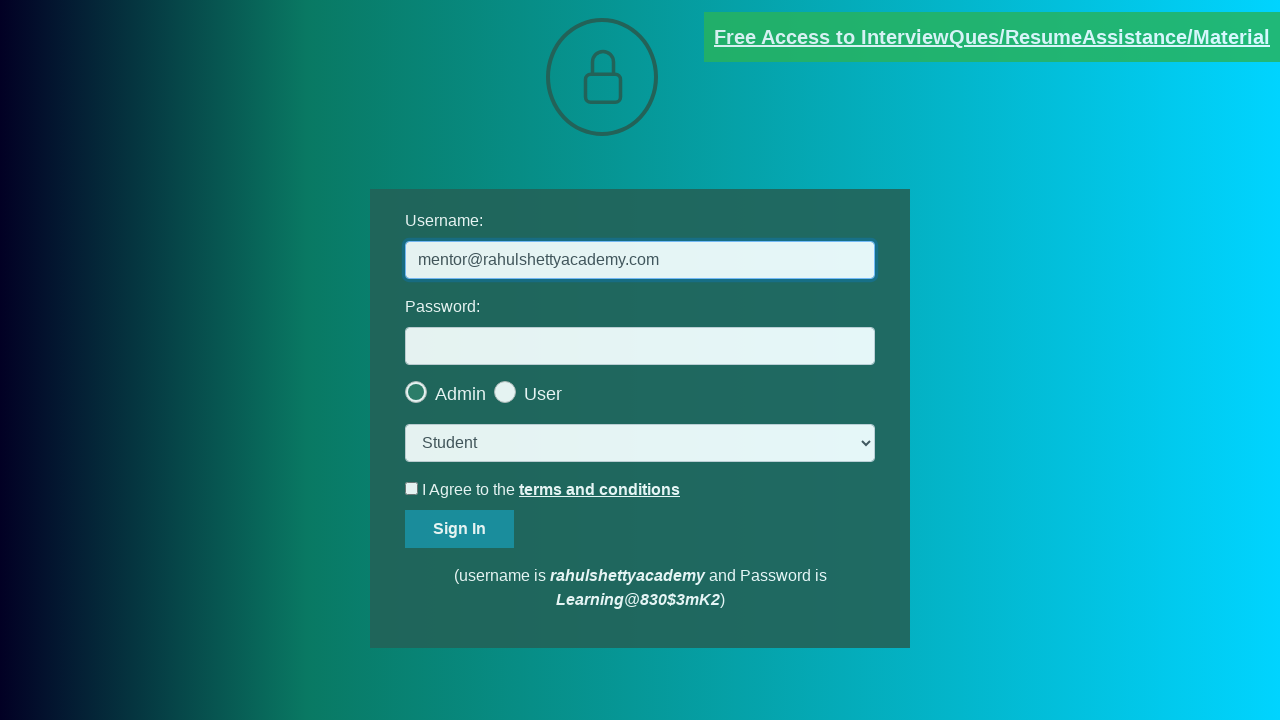

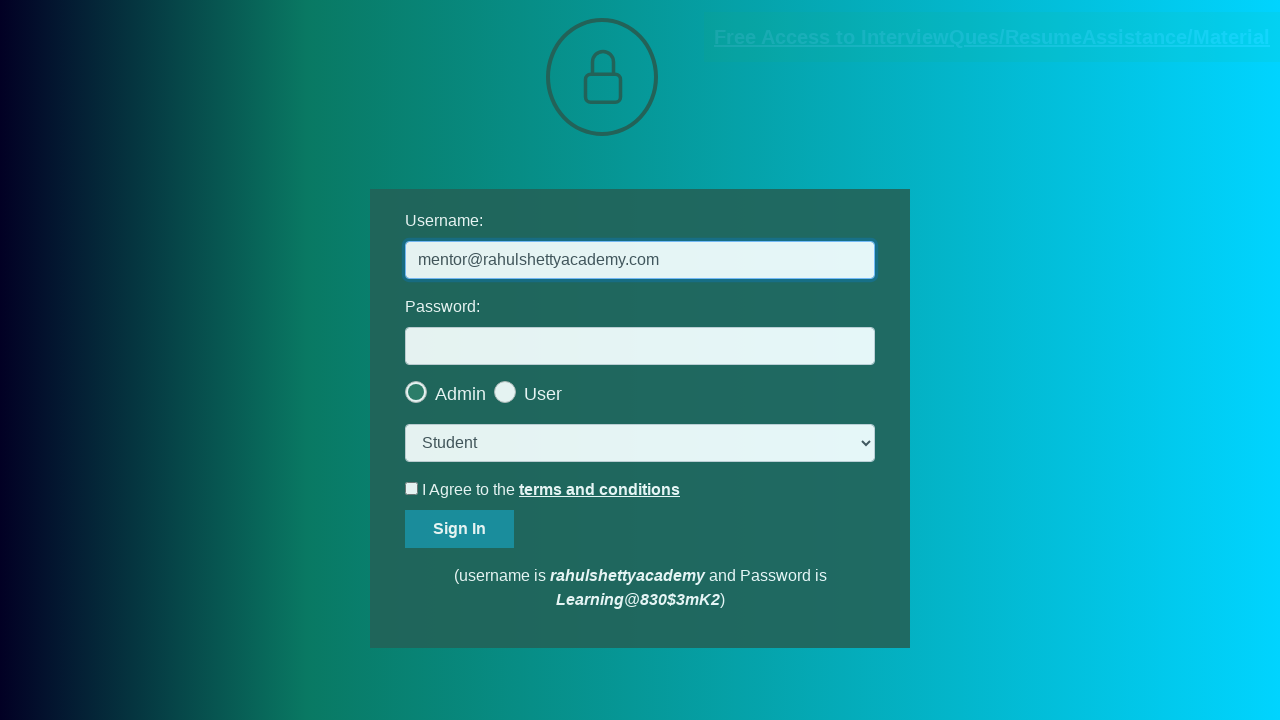